Tests various form fields including text input, password, textarea, and dropdown selection, then navigates to index page and back

Starting URL: https://www.selenium.dev/selenium/web/web-form.html

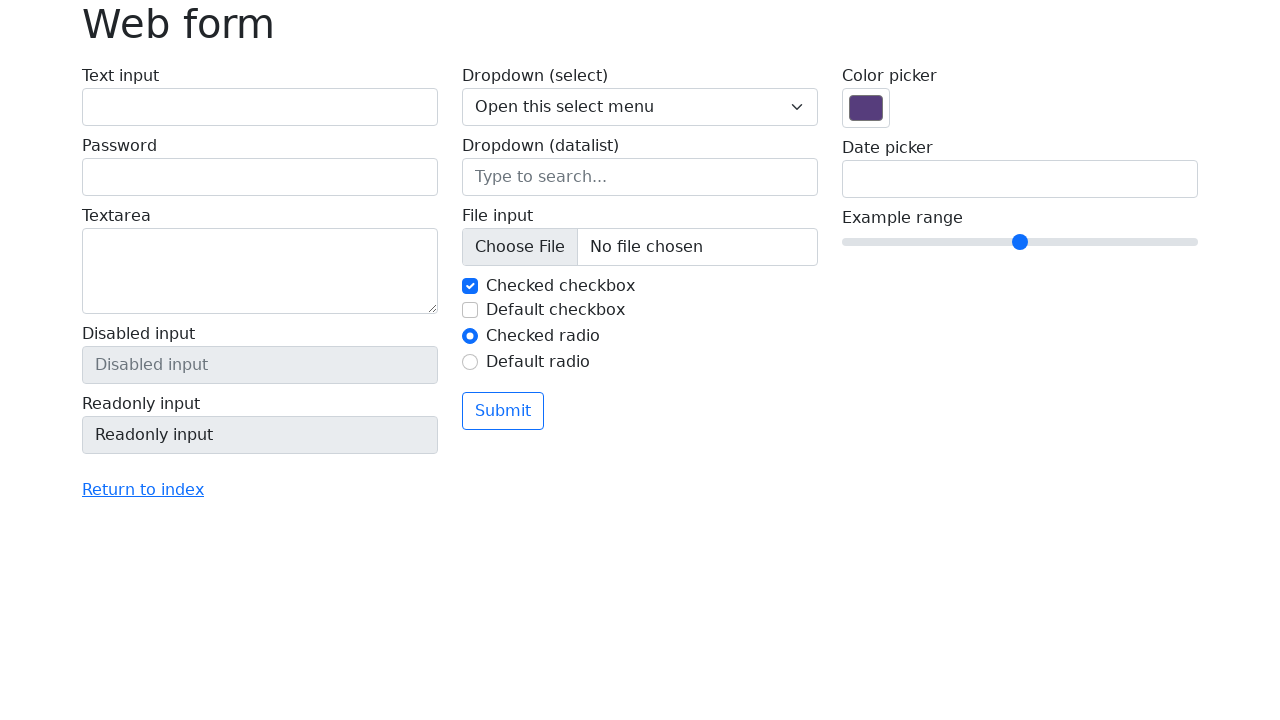

Filled text input field with 'test' on input#my-text-id
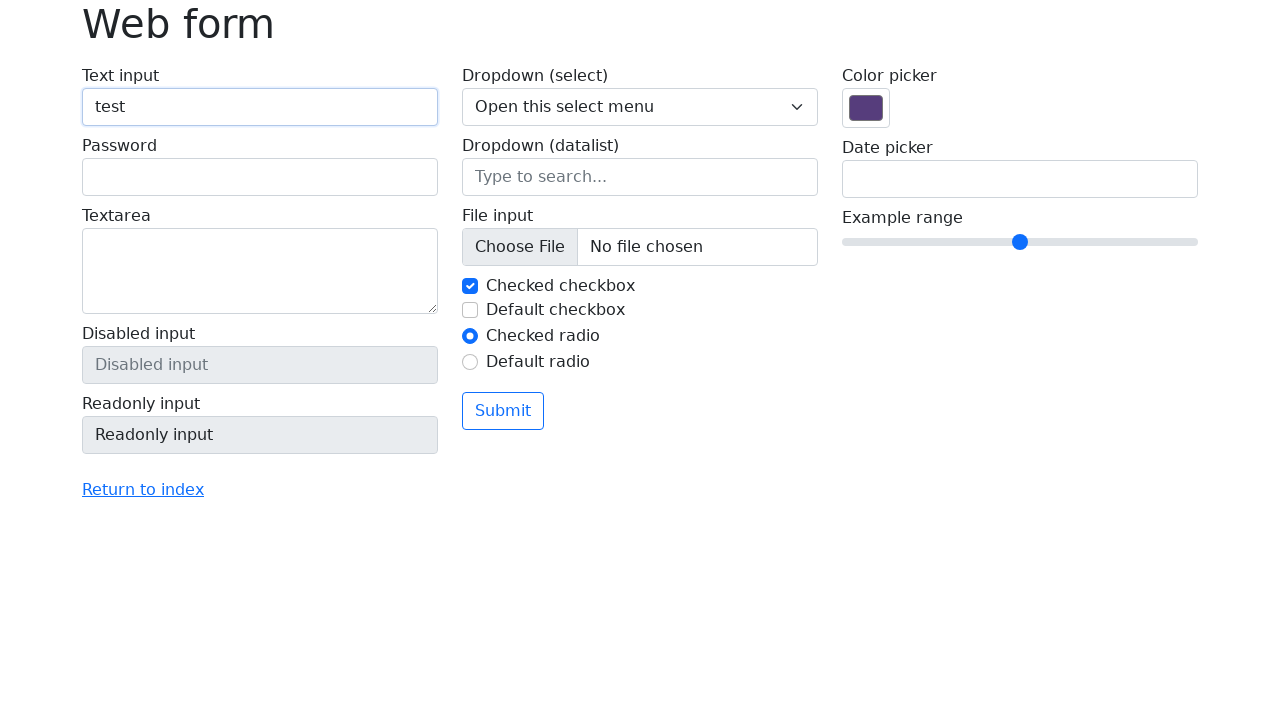

Filled password field with '12345678' on label:nth-of-type(2) input
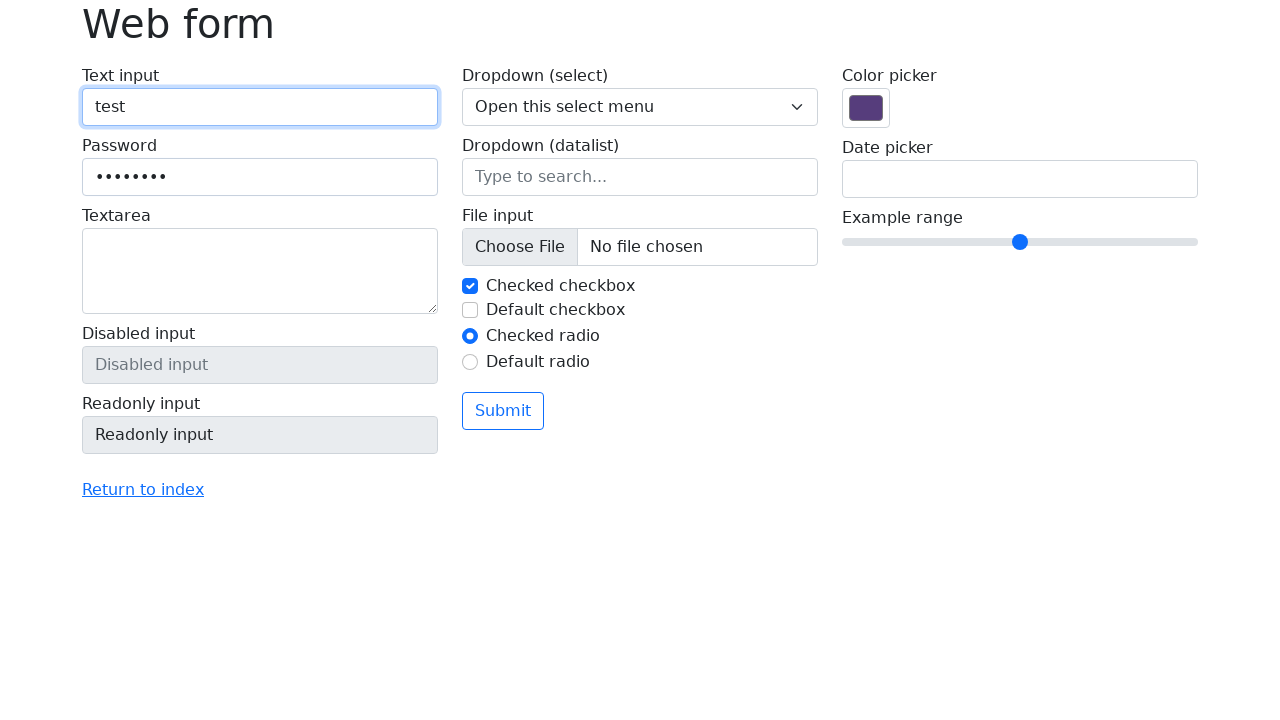

Filled textarea with test text on label:nth-of-type(3) textarea
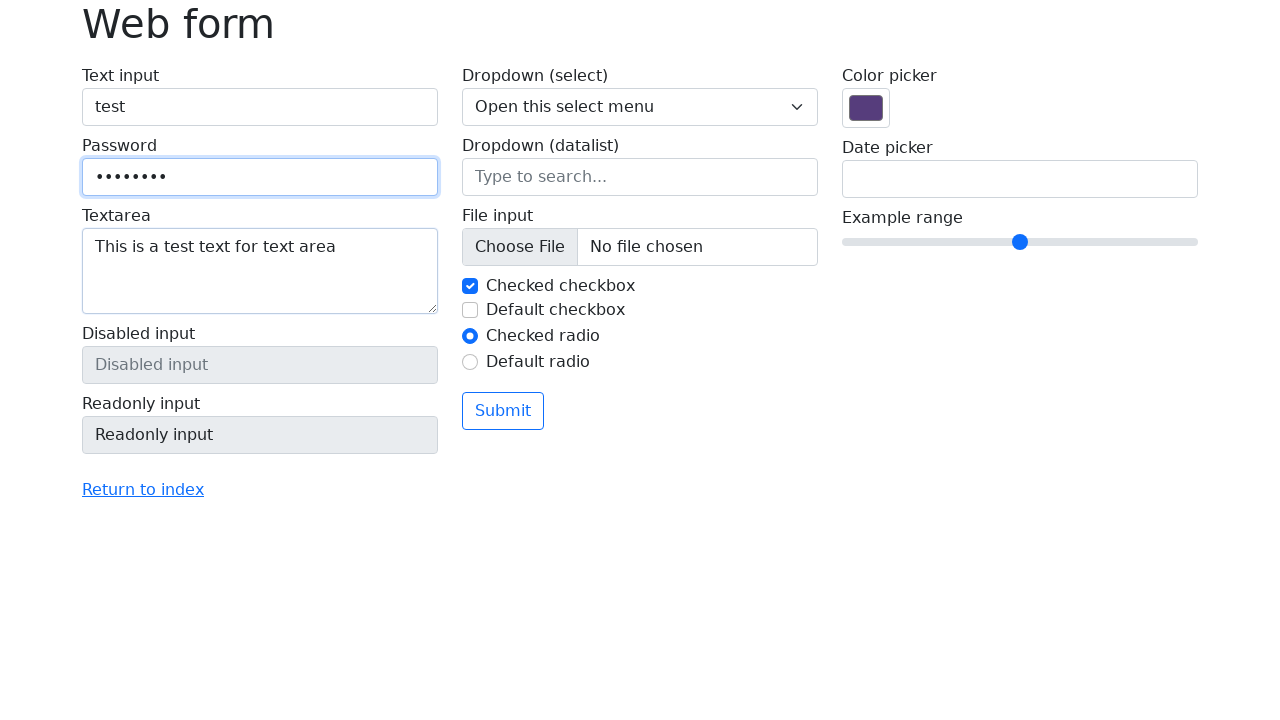

Clicked 'Return to index' link at (143, 490) on a:has-text('Return to index')
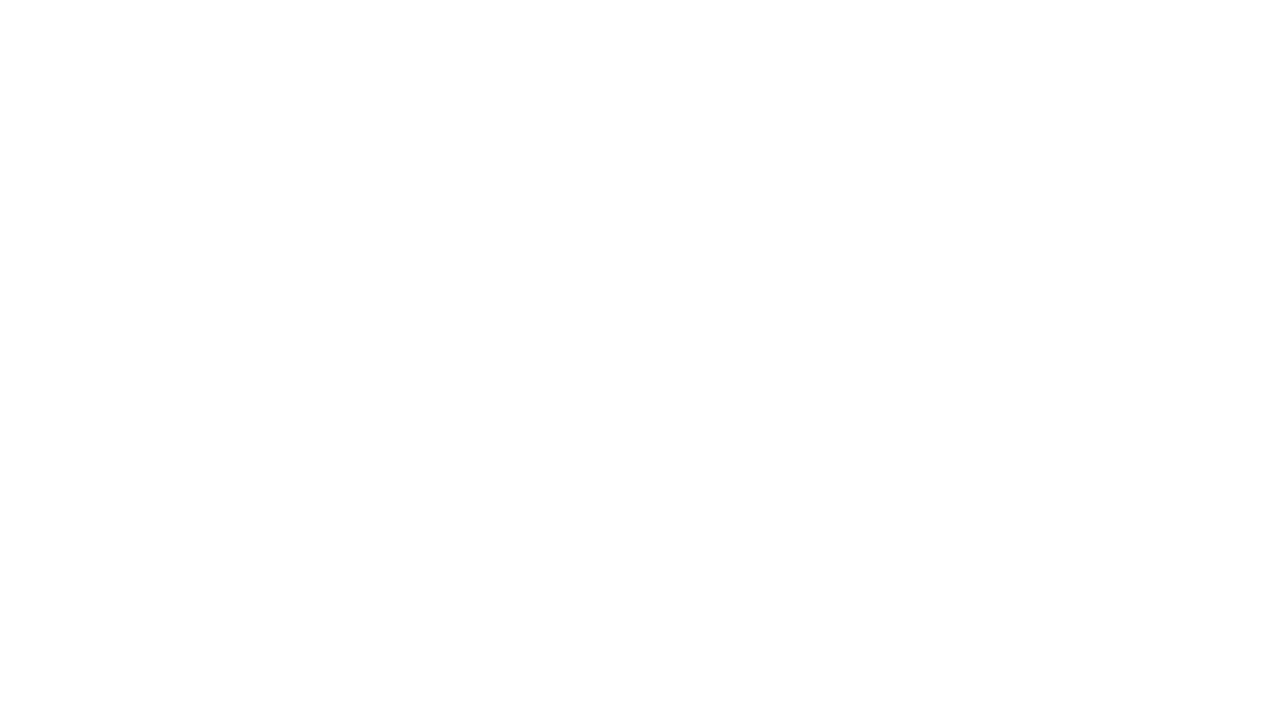

Navigated to index page and waited for URL
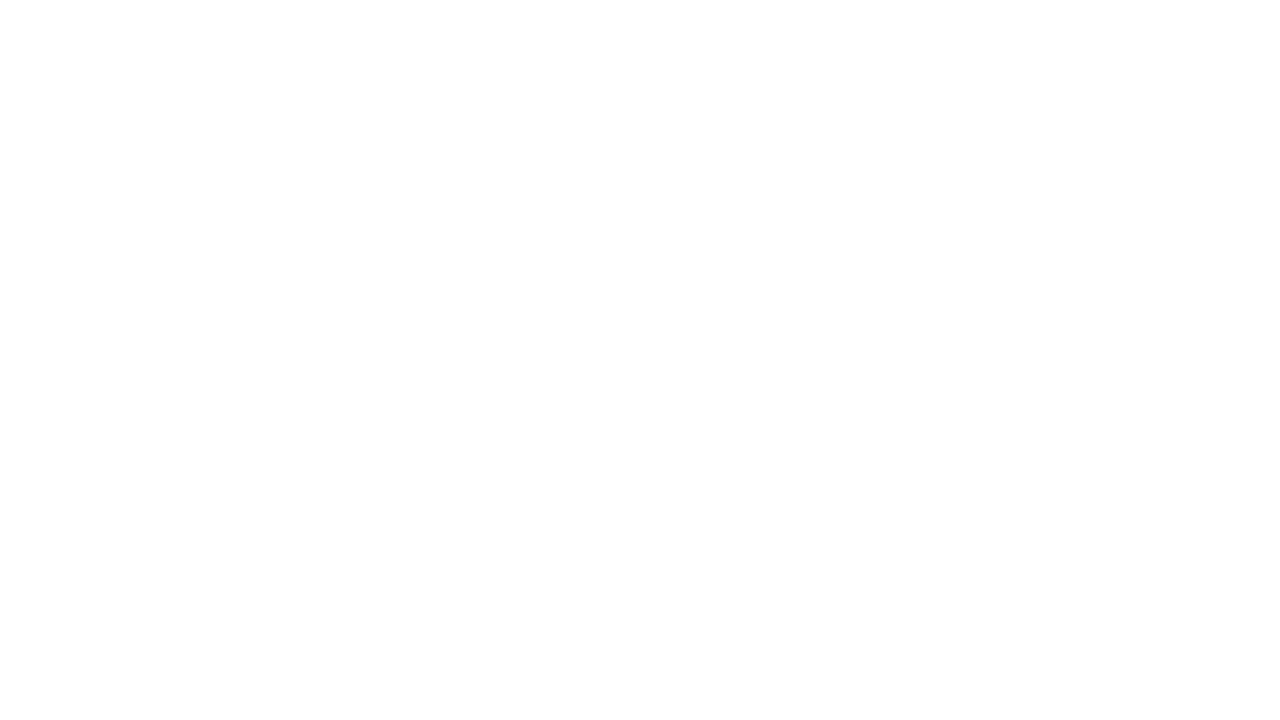

Navigated back to web form page
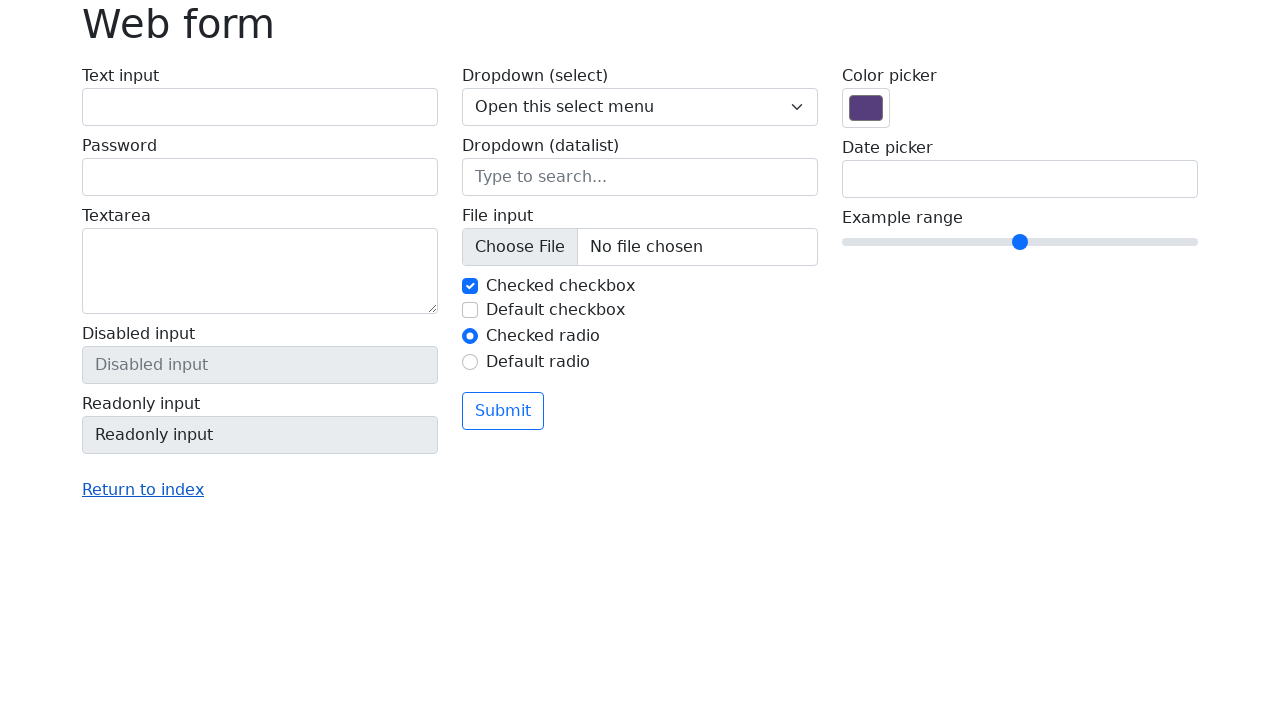

Selected dropdown option '1' on select[name='my-select']
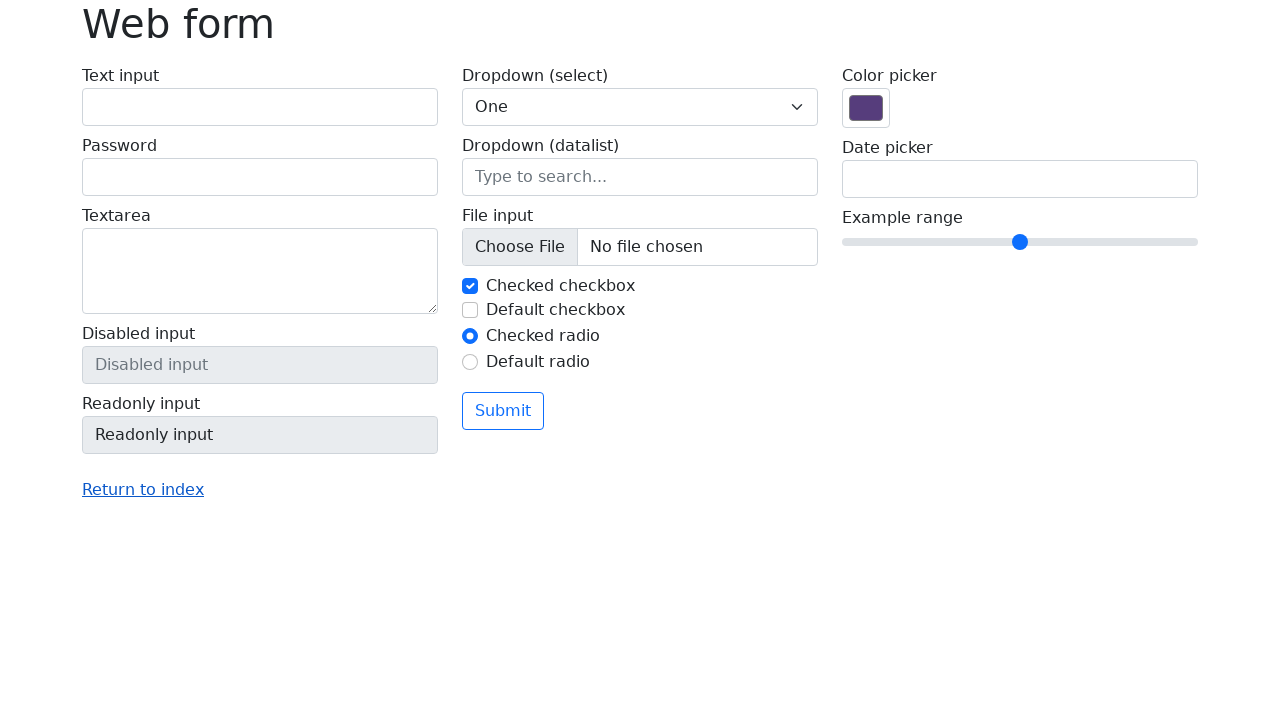

Selected dropdown option '2' on select[name='my-select']
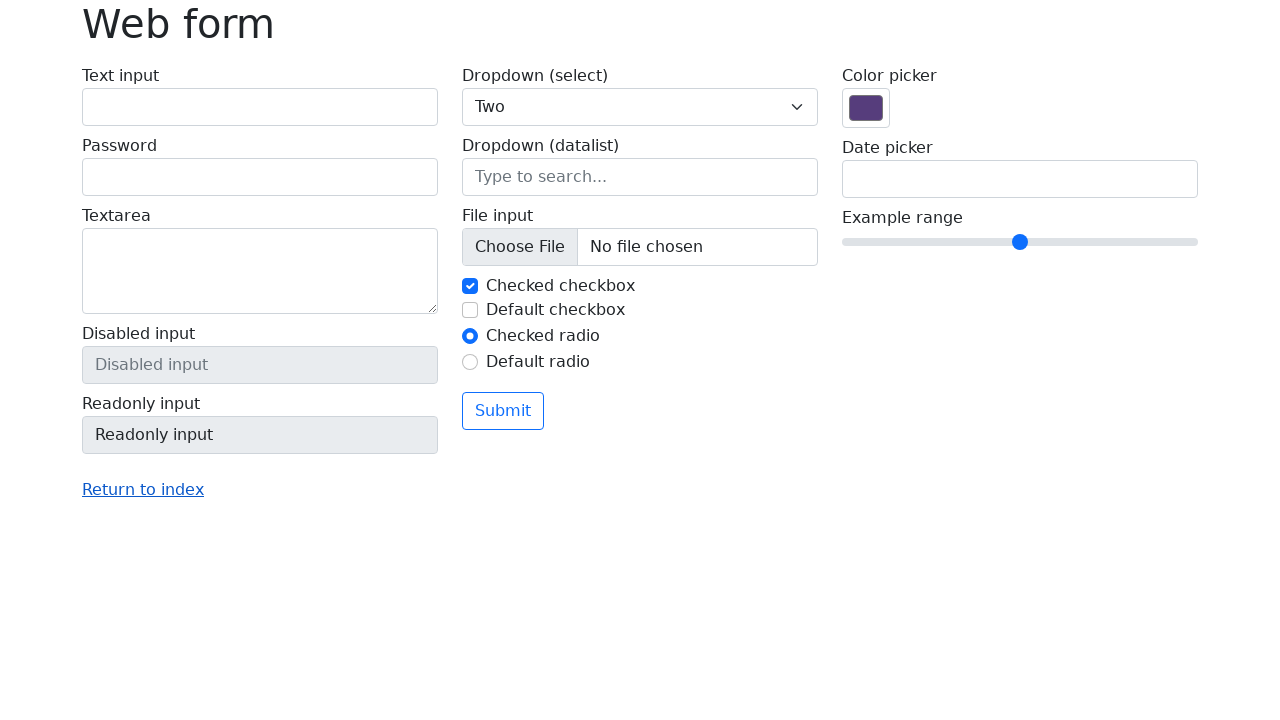

Selected dropdown option '3' on select[name='my-select']
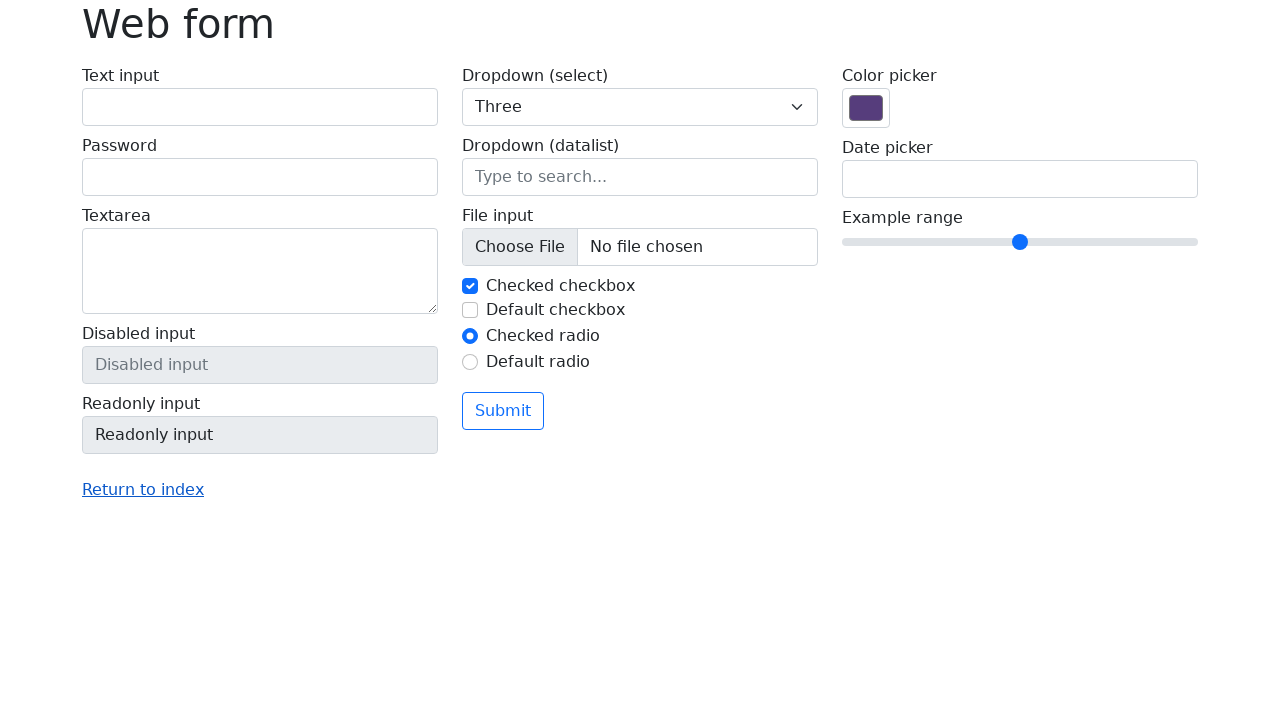

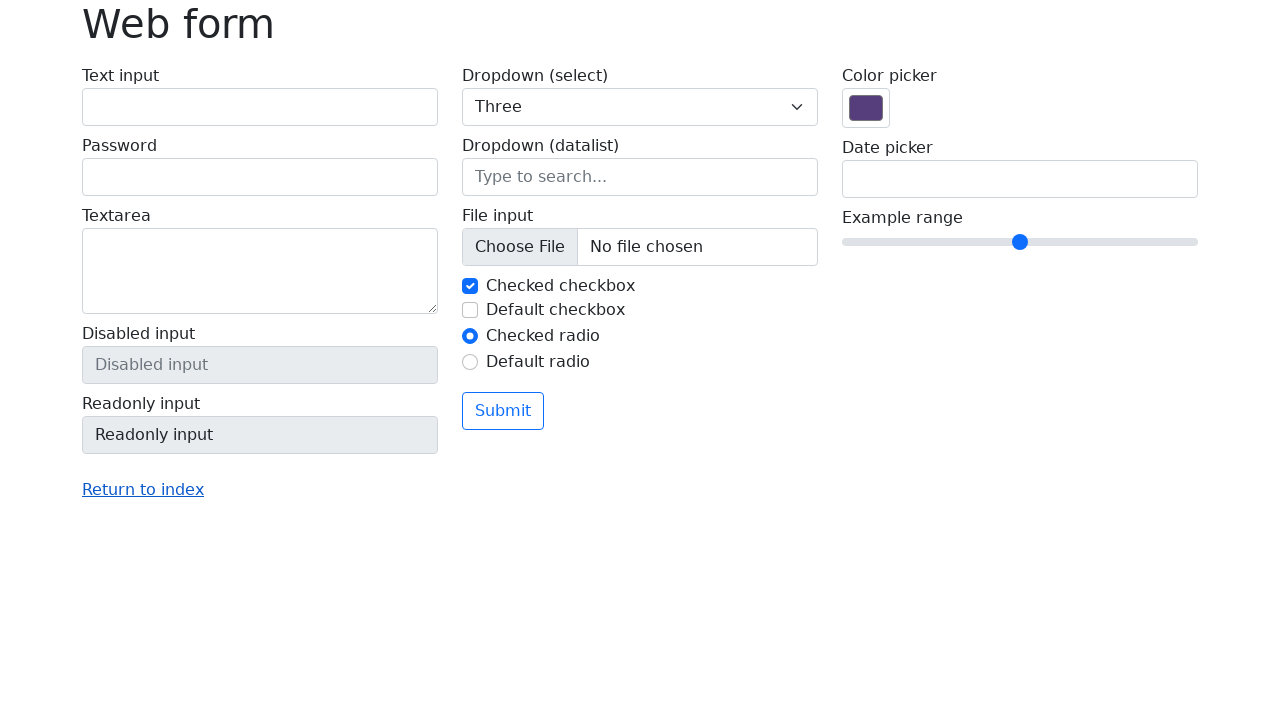